Tests selecting Option 2 from the dropdown by value and verifies the selection

Starting URL: http://the-internet.herokuapp.com/dropdown

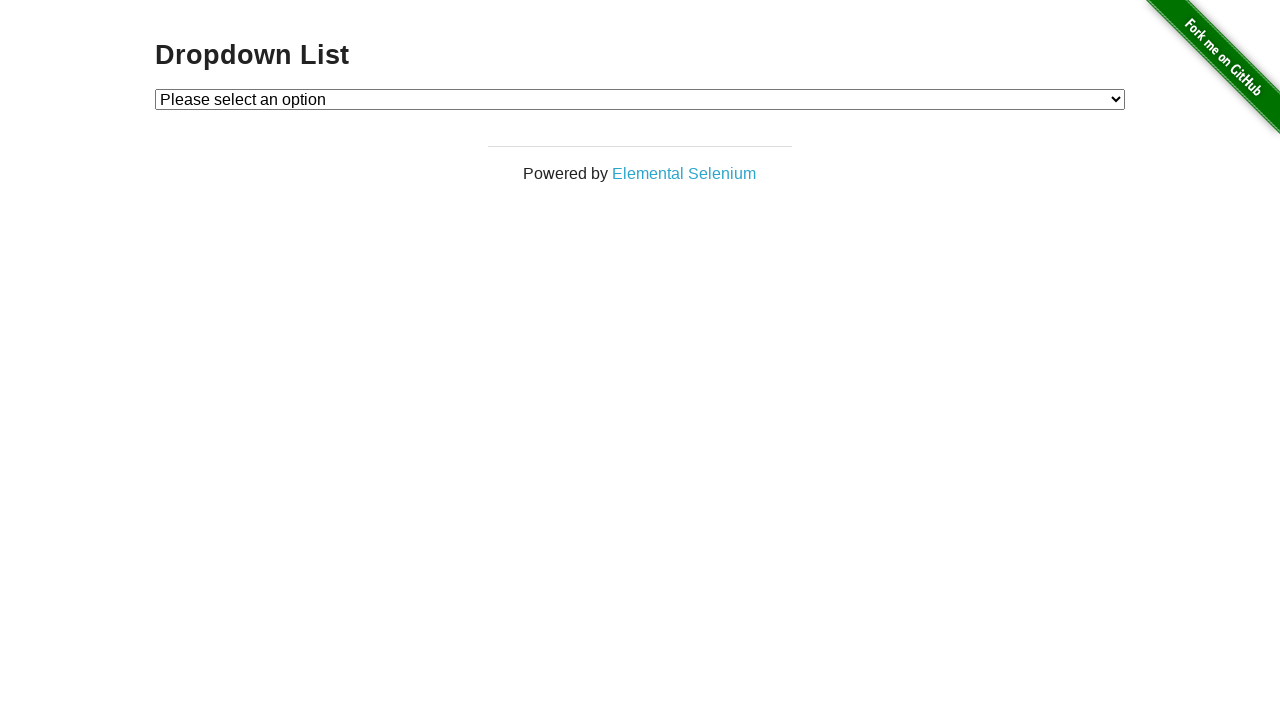

Selected Option 2 from dropdown by value on select#dropdown
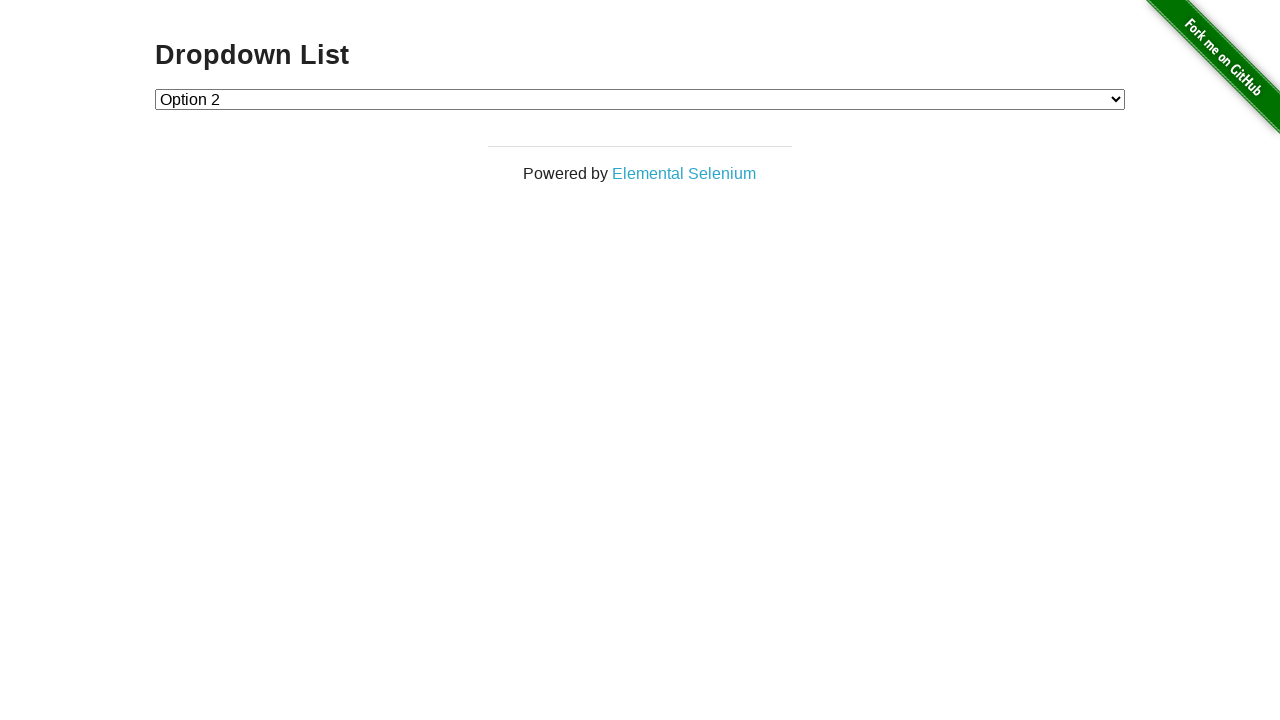

Retrieved text content of selected dropdown option
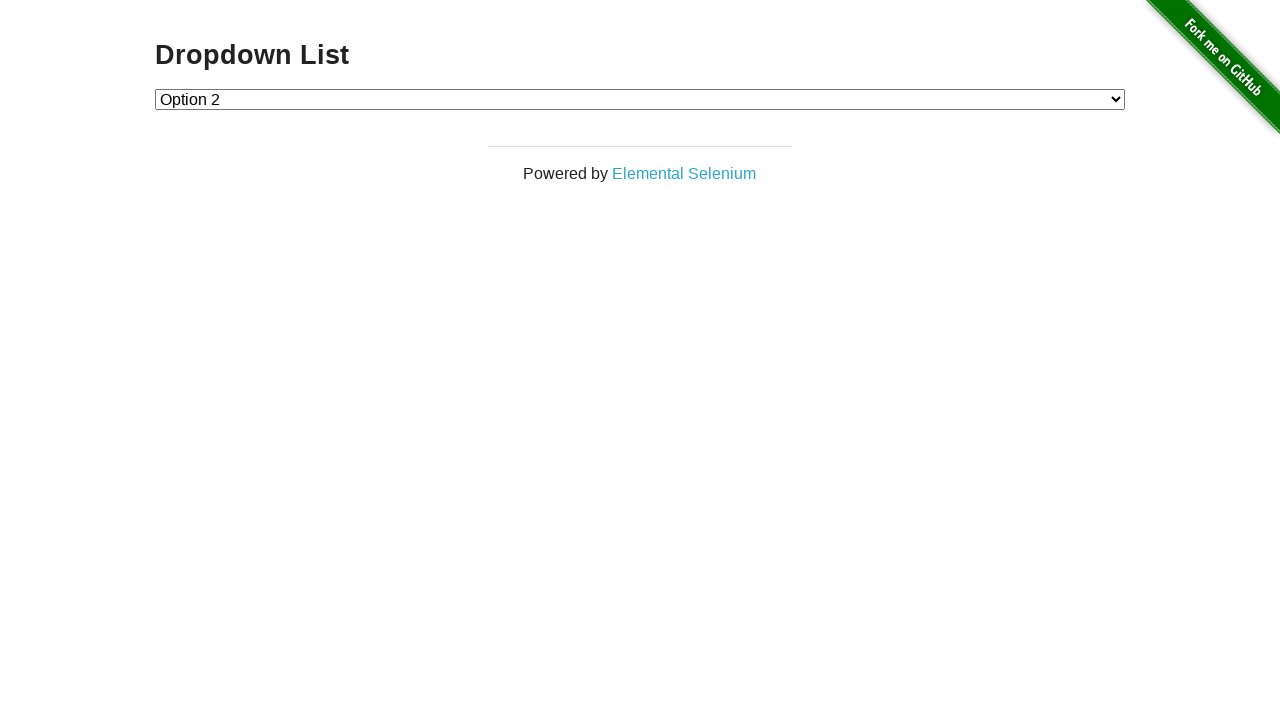

Verified that 'Option 2' is selected in dropdown
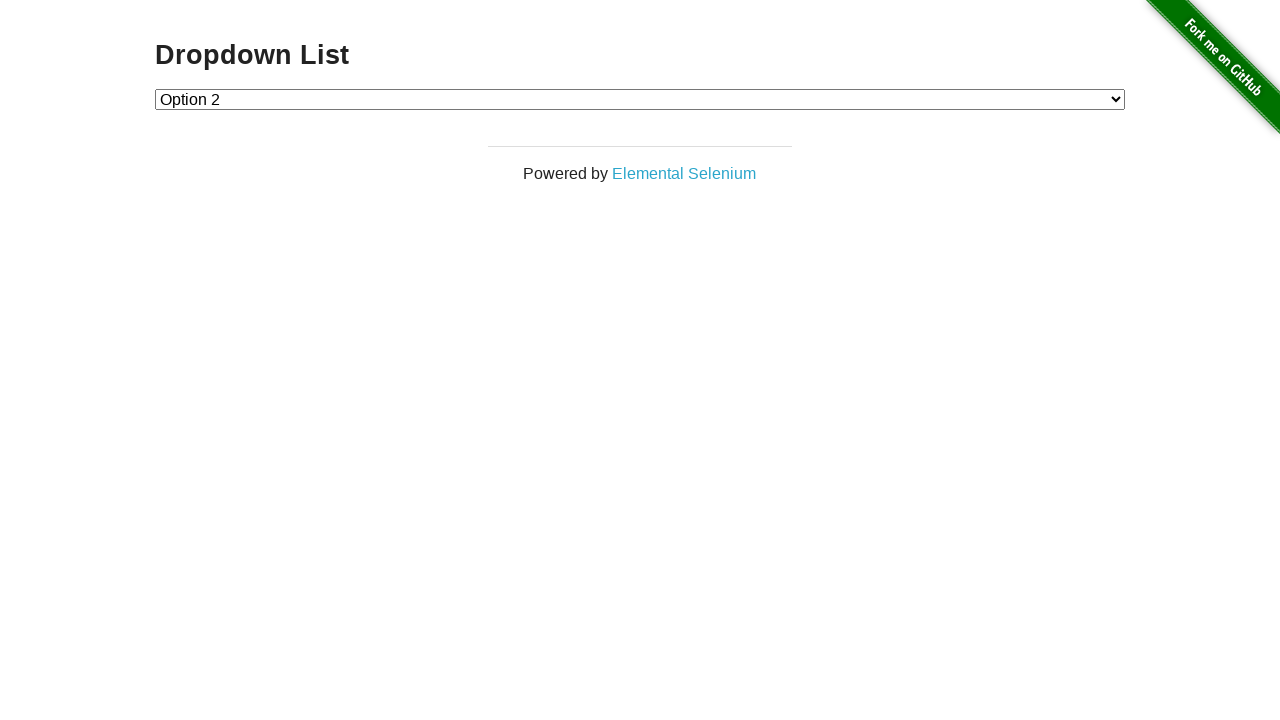

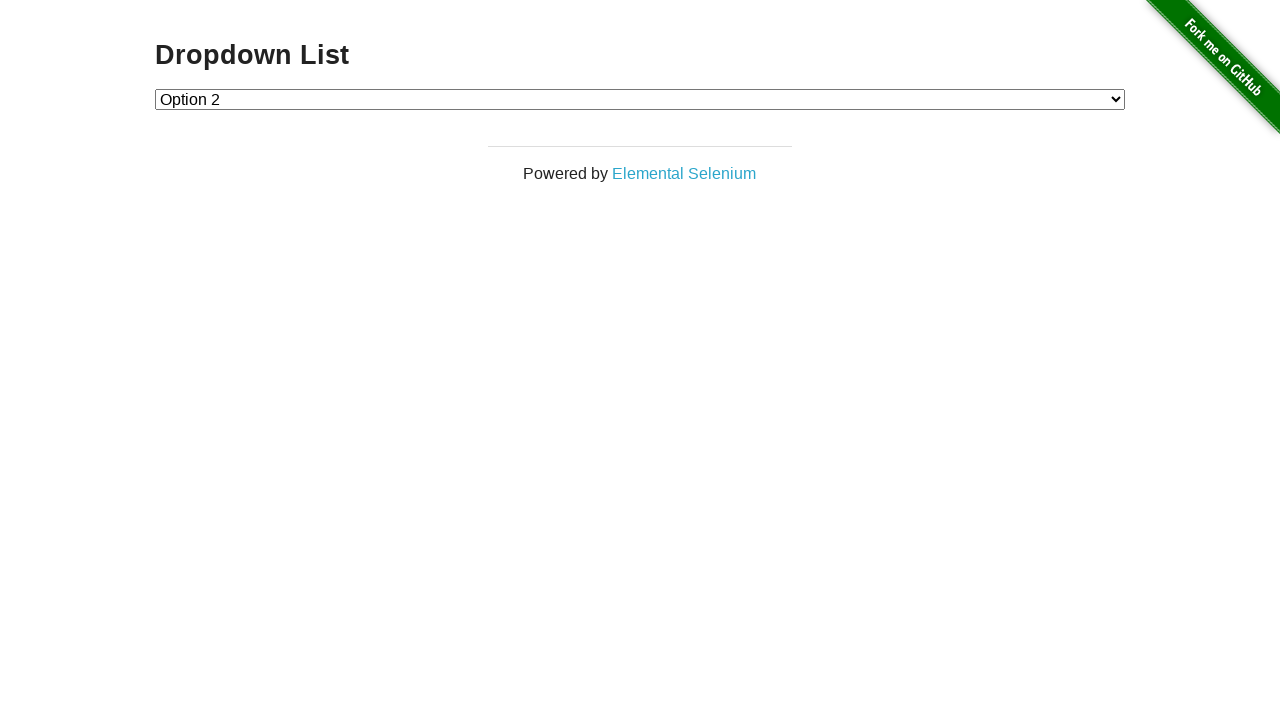